Tests dynamic dropdown autocomplete by typing partial text and selecting from suggestions using keyboard navigation

Starting URL: https://codenboxautomationlab.com/practice/

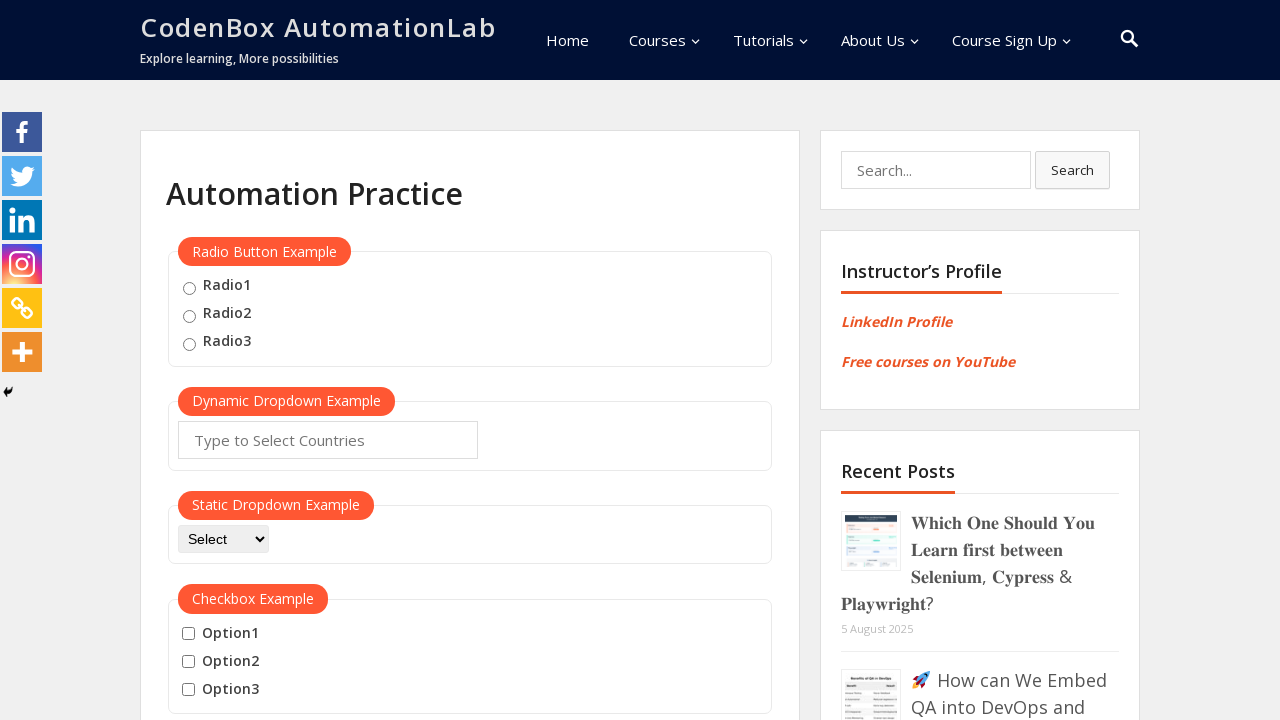

Generated random input 'ua' from predefined options
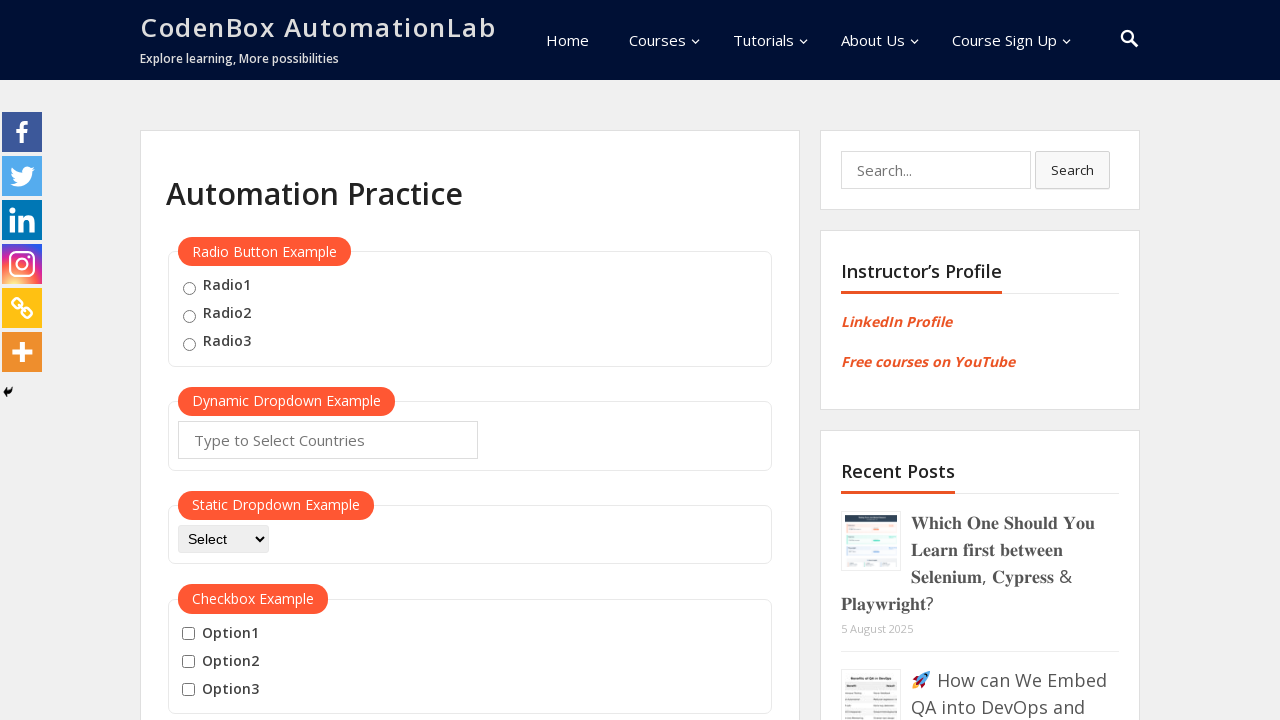

Typed 'ua' into autocomplete field on #autocomplete
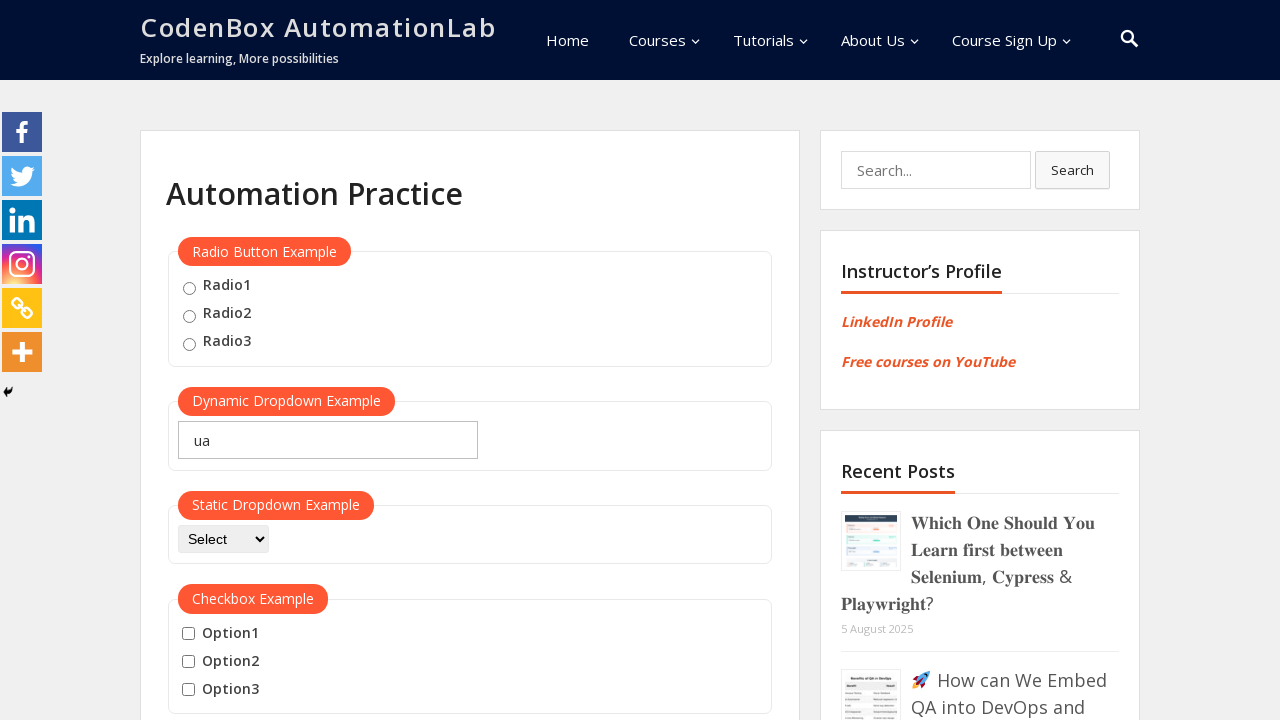

Waited for dropdown suggestions to appear
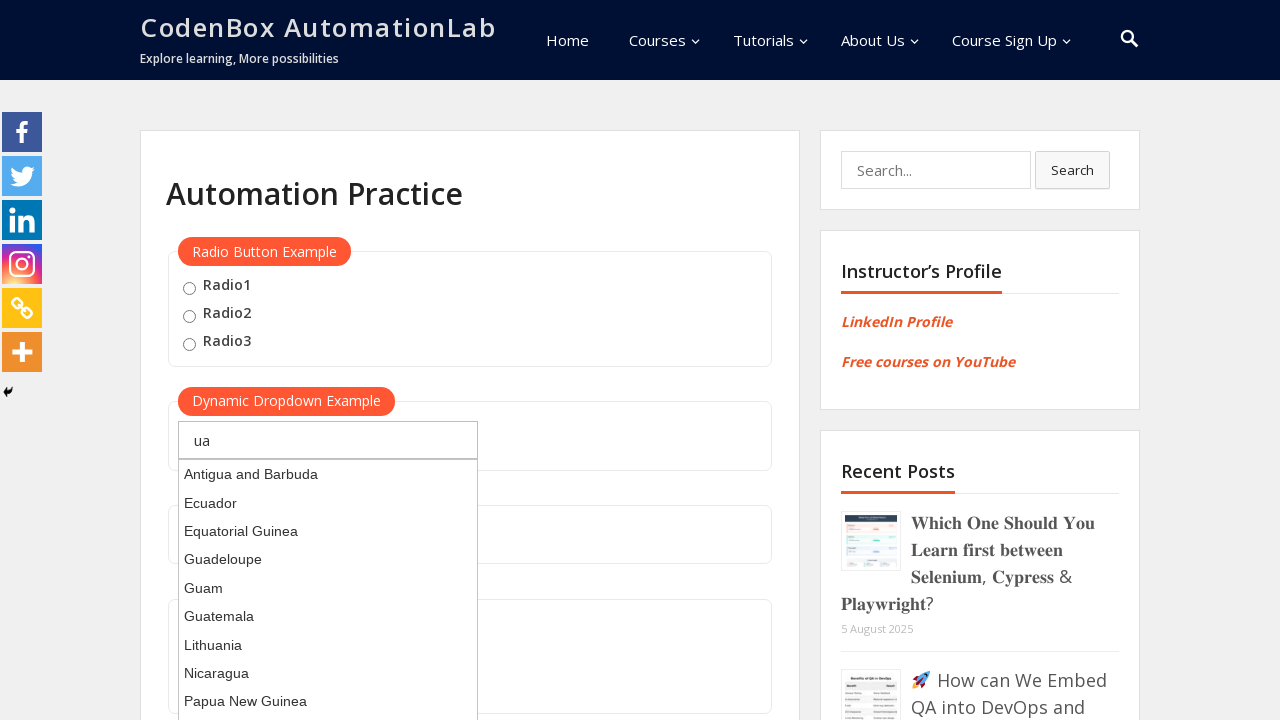

Pressed ArrowDown to select first suggestion on #autocomplete
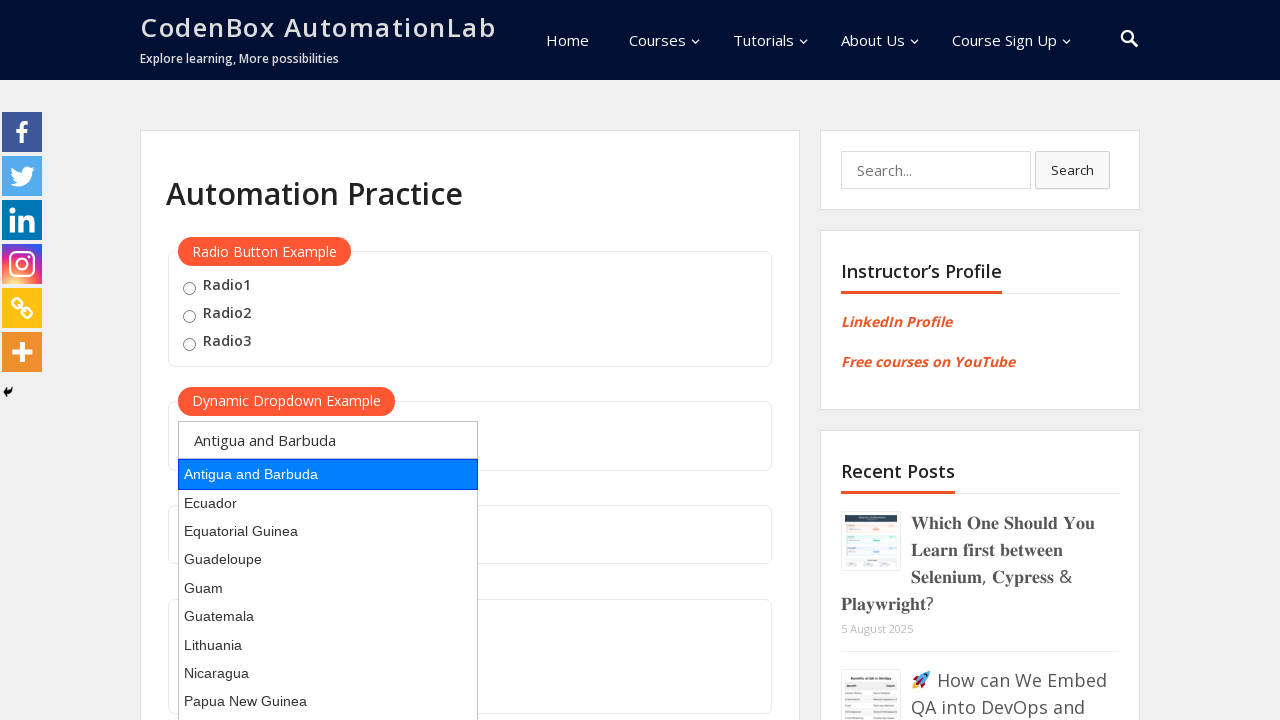

Pressed Enter to confirm selection from dropdown on #autocomplete
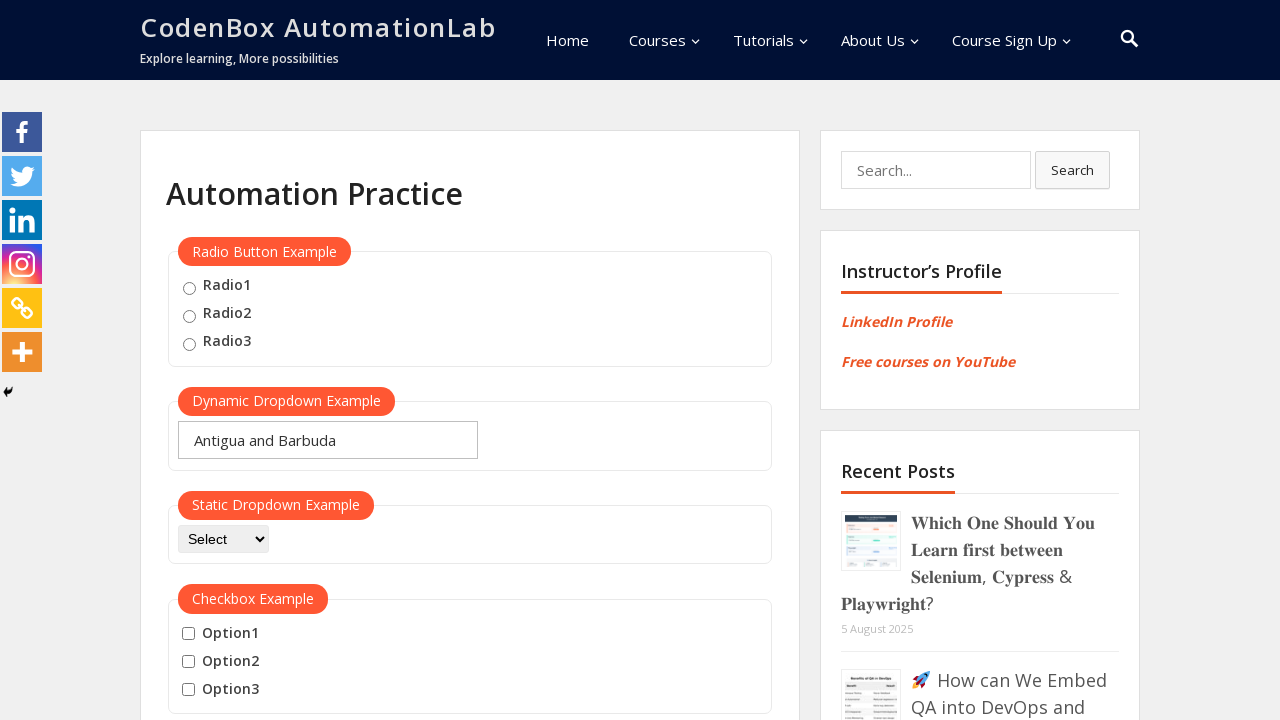

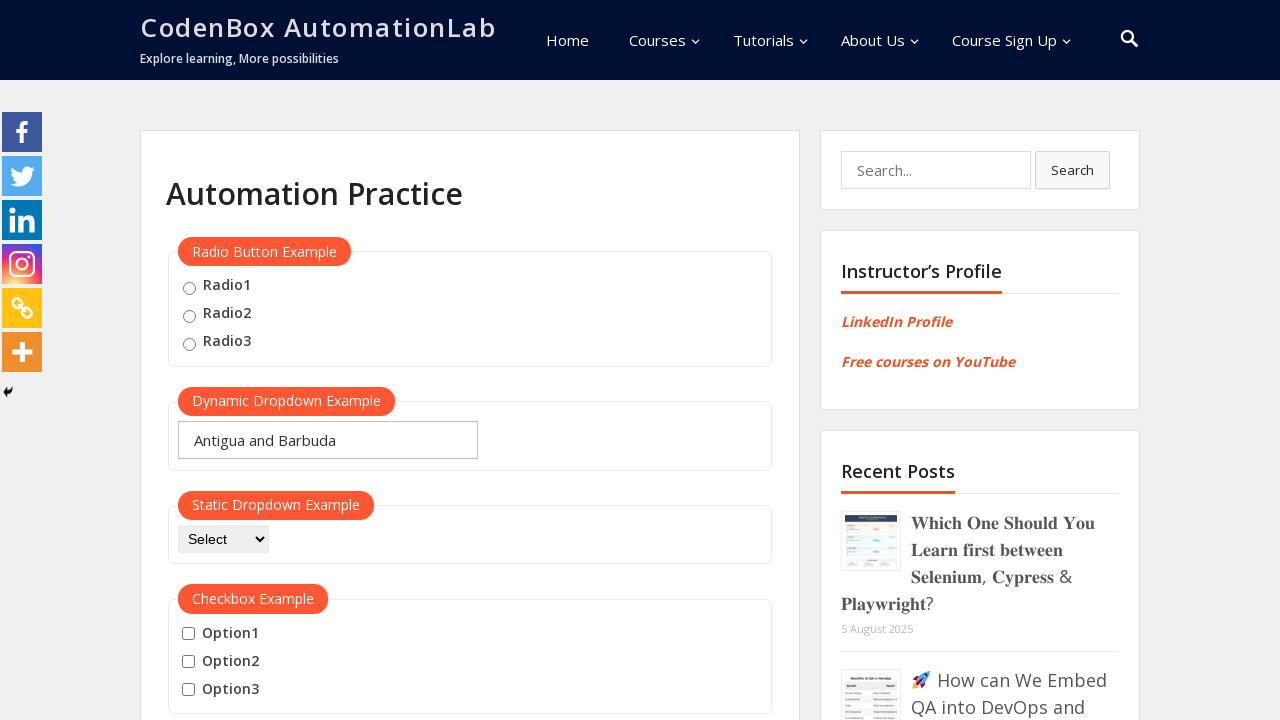